Tests that the 'No' radio button is displayed as disabled

Starting URL: https://demoqa.com/elements

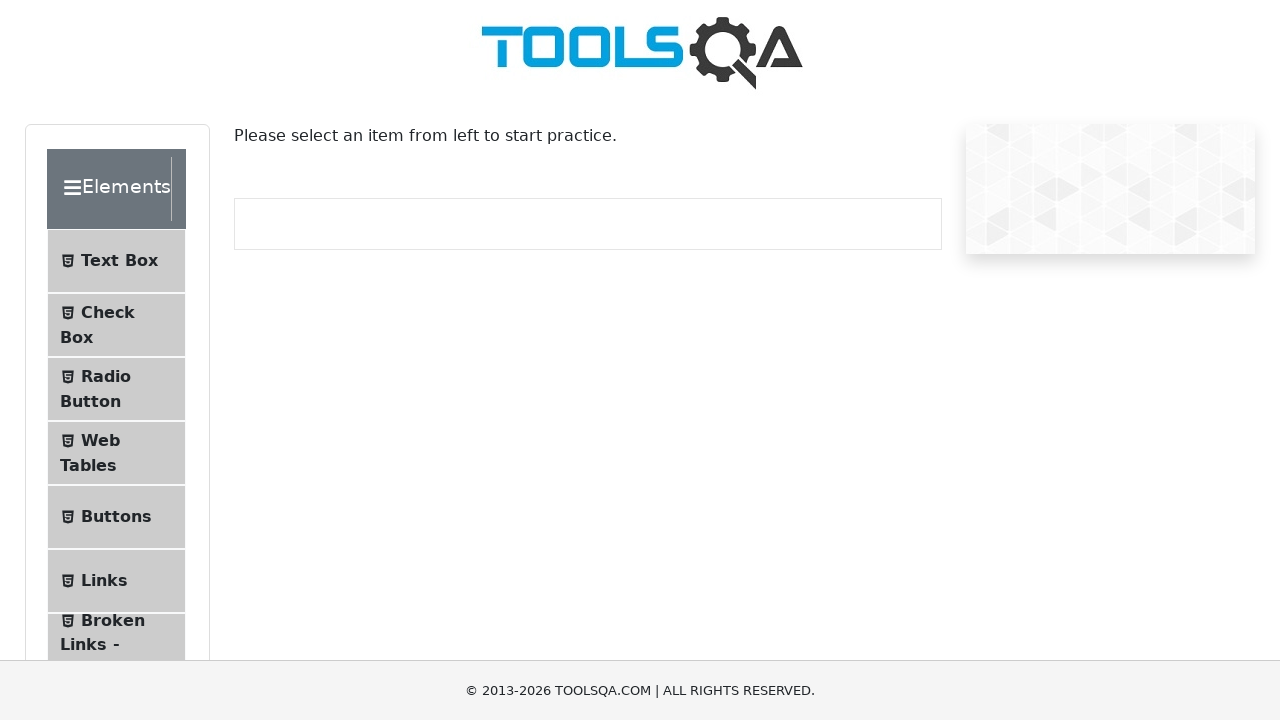

Clicked on Radio Button menu item at (116, 389) on #item-2
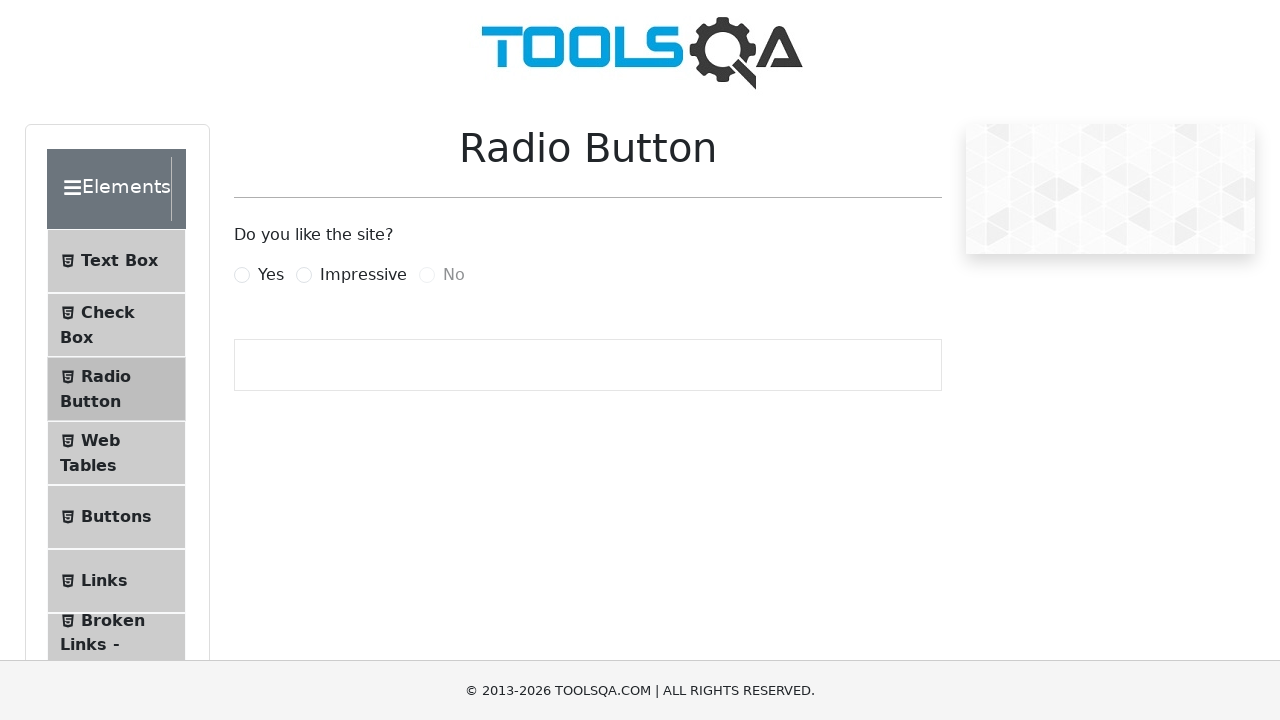

Waited for 'No' radio button label to be visible
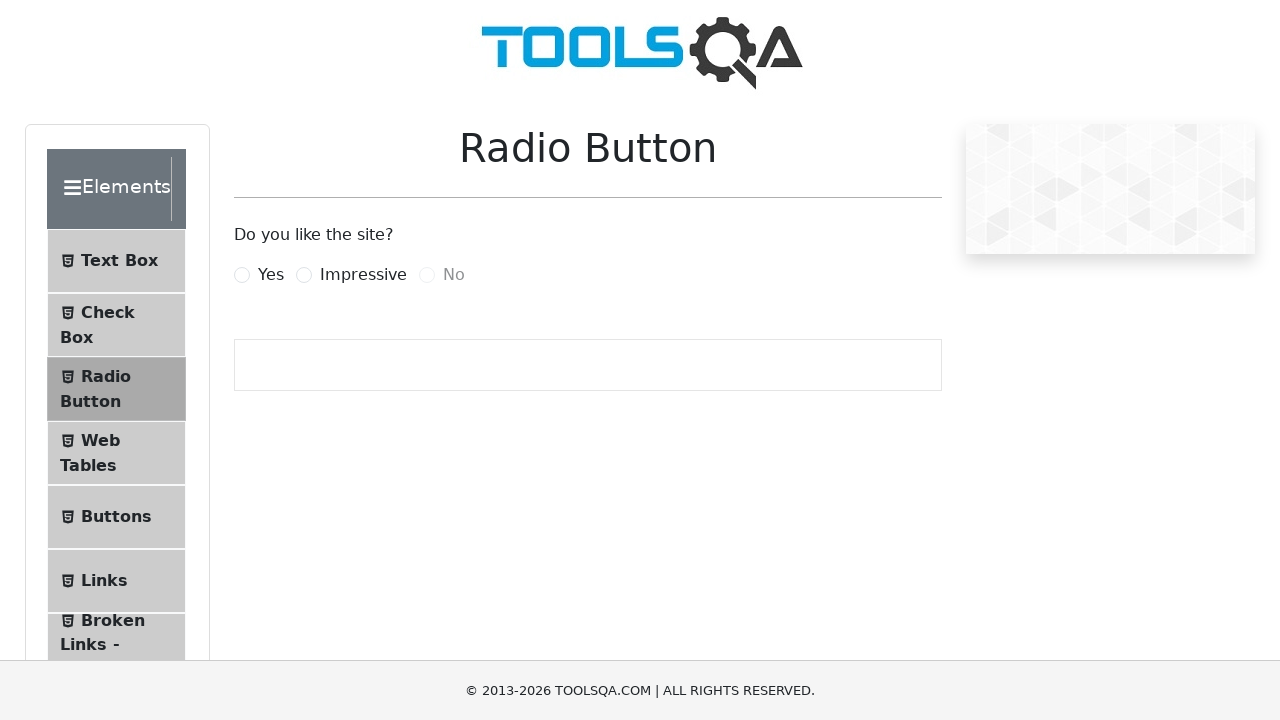

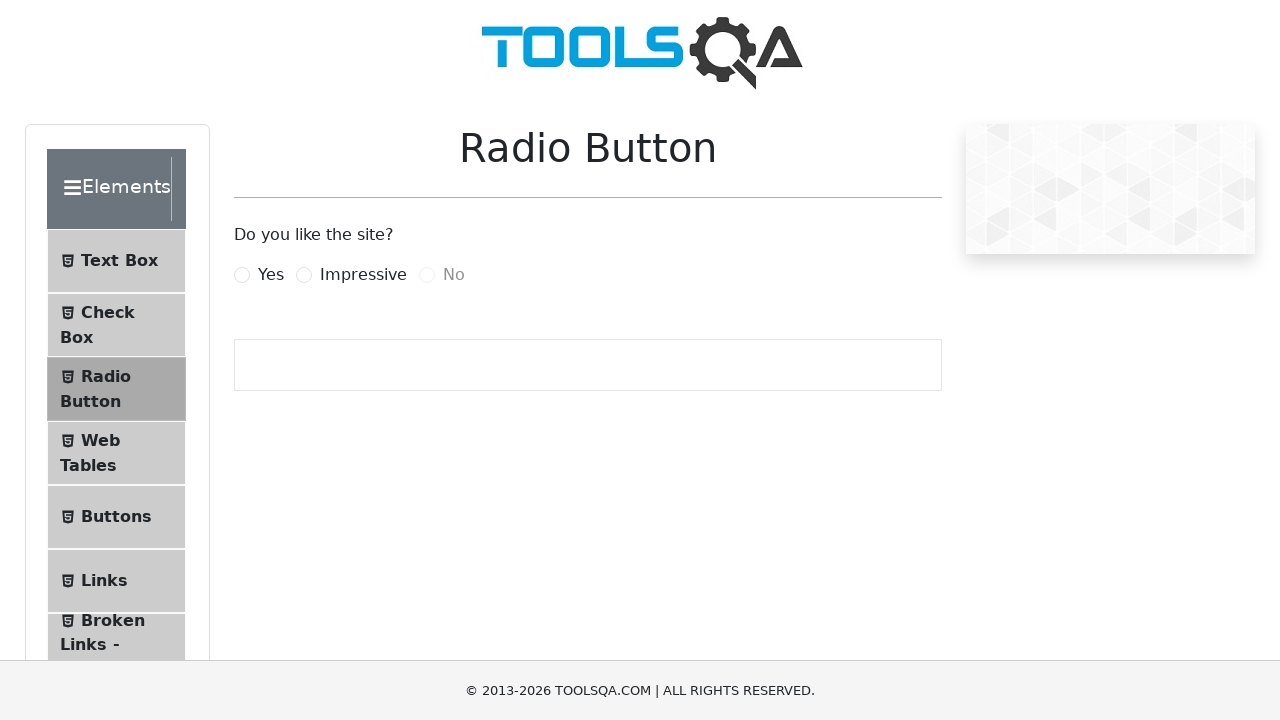